Tests autosuggest dropdown functionality by typing a partial country name and selecting "Austria" from the dropdown suggestions that appear.

Starting URL: https://rahulshettyacademy.com/dropdownsPractise/

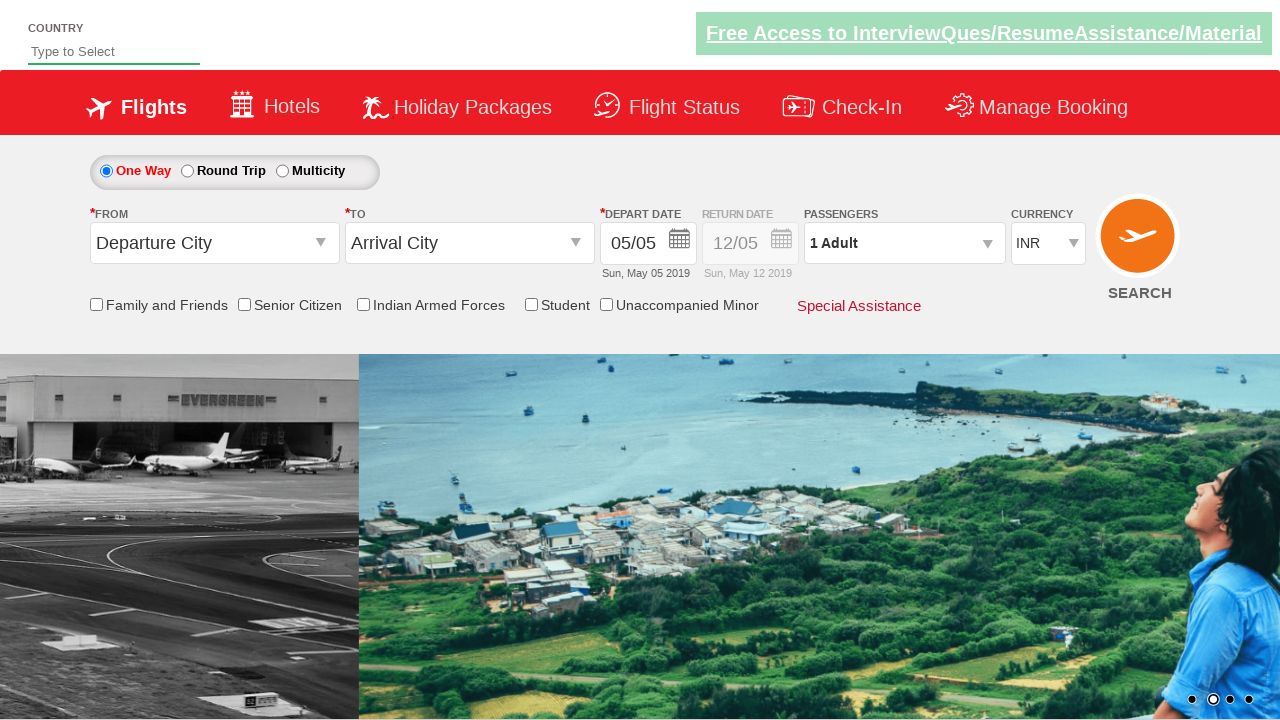

Typed 'Aus' in autosuggest field to trigger dropdown on #autosuggest
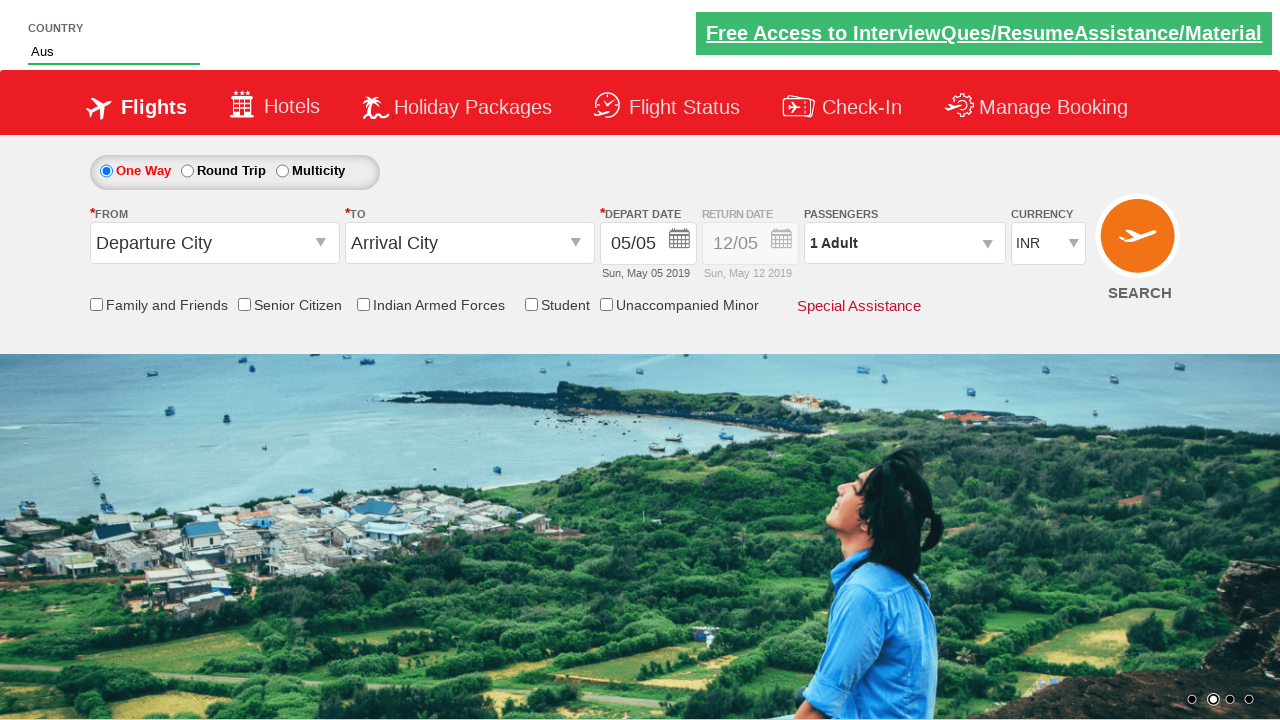

Autocomplete suggestions dropdown appeared
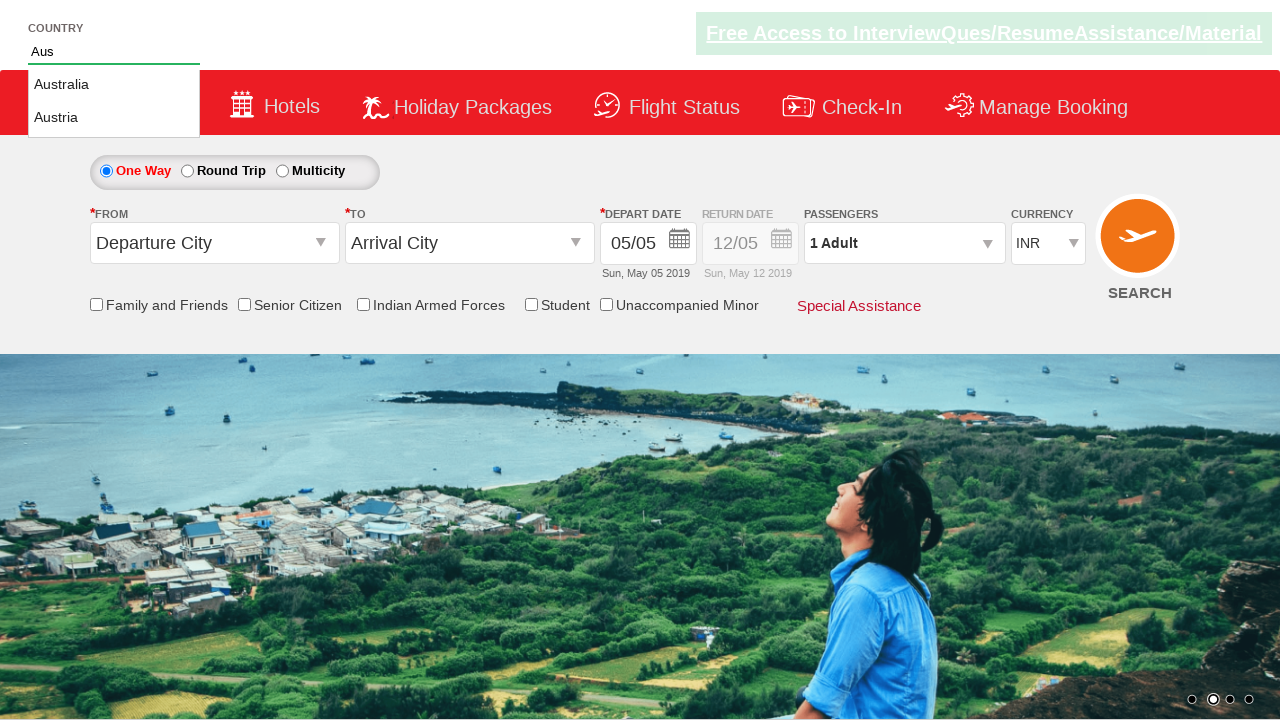

Retrieved all dropdown suggestion options
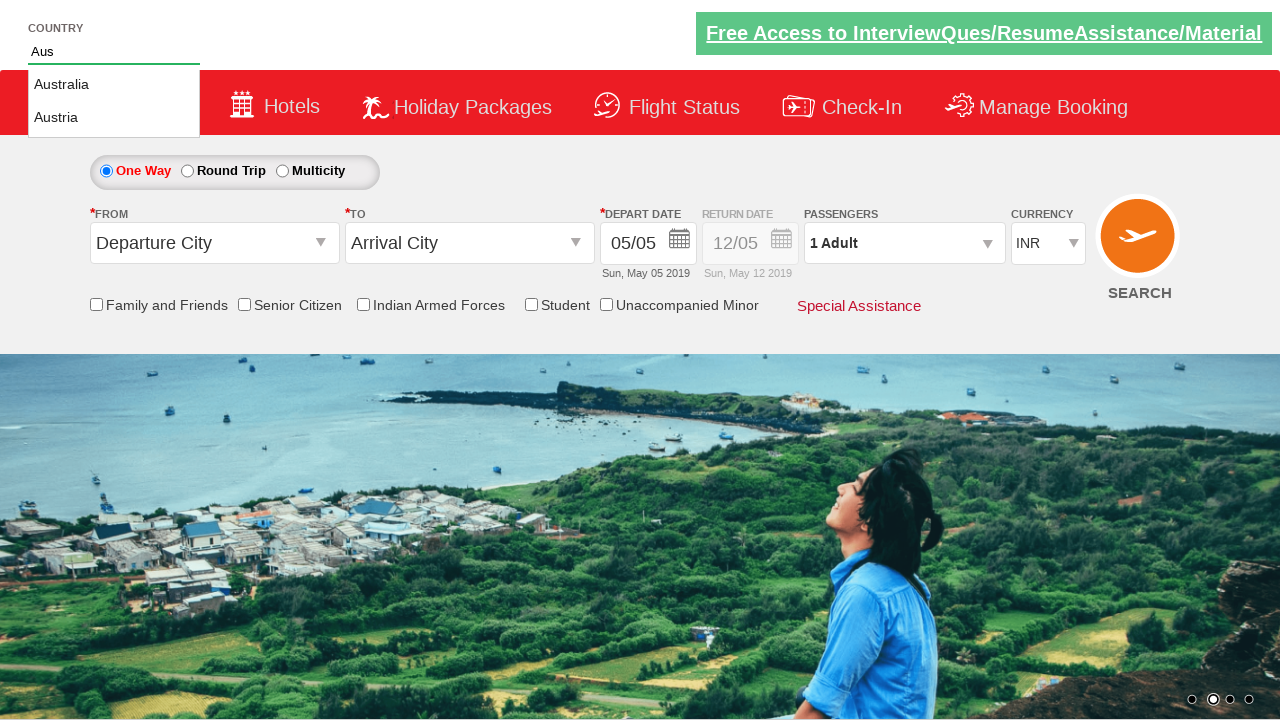

Selected 'Austria' from autosuggest dropdown at (114, 118) on li.ui-menu-item a >> nth=1
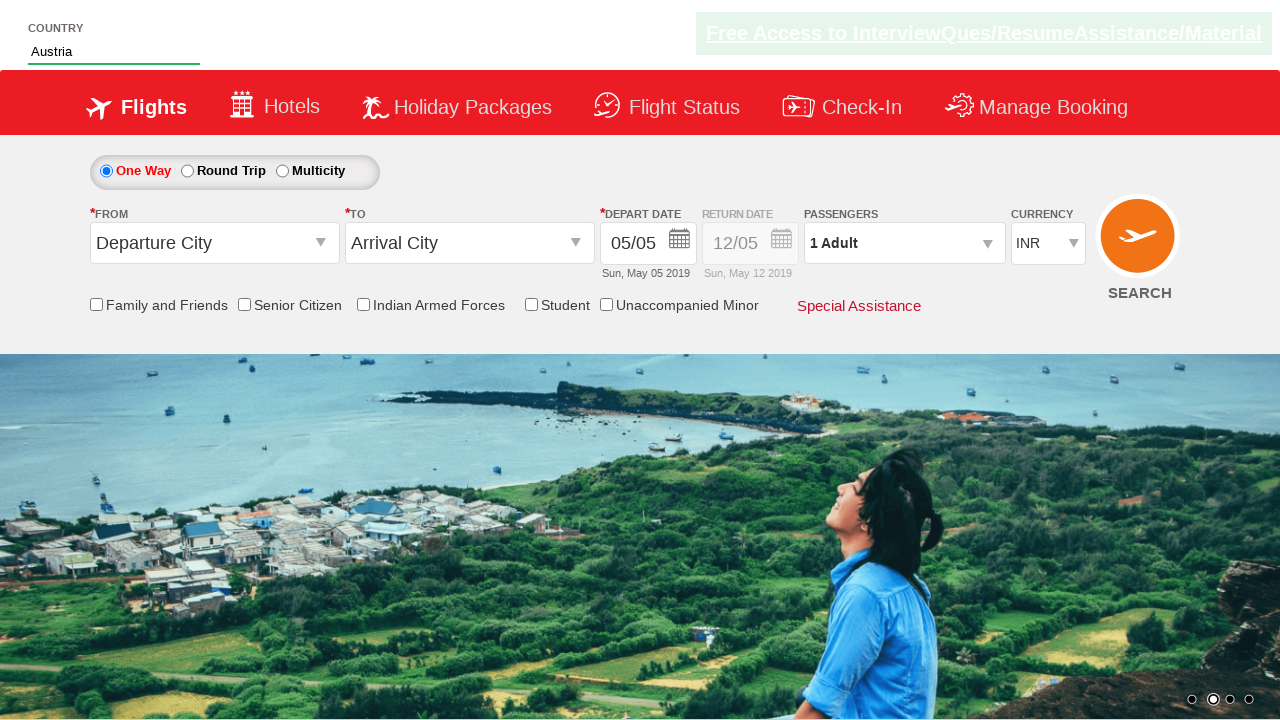

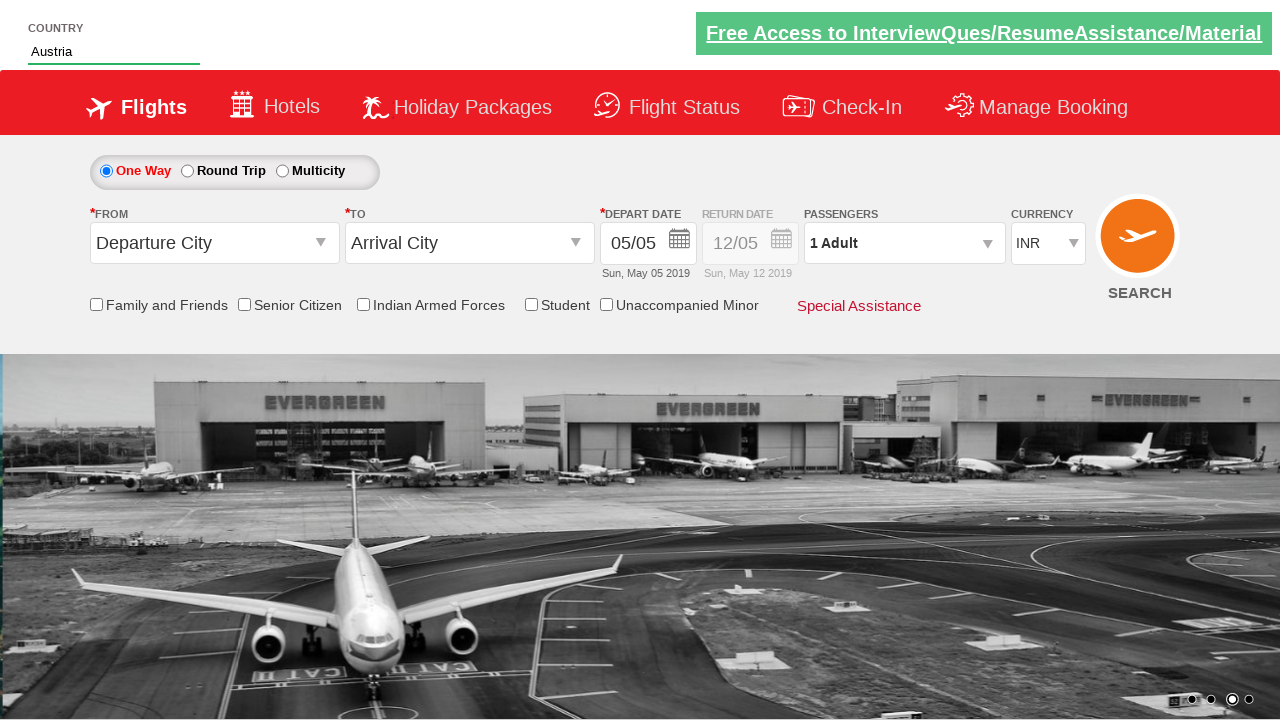